Navigates to a tide forecast page for Oregon Inlet, North Carolina, scrolls down to view tide information, then navigates to a NOAA satellite imagery page and scrolls to view the content.

Starting URL: https://www.tide-forecast.com/locations/Oregon-Inlet-North-Carolina/tides/latest

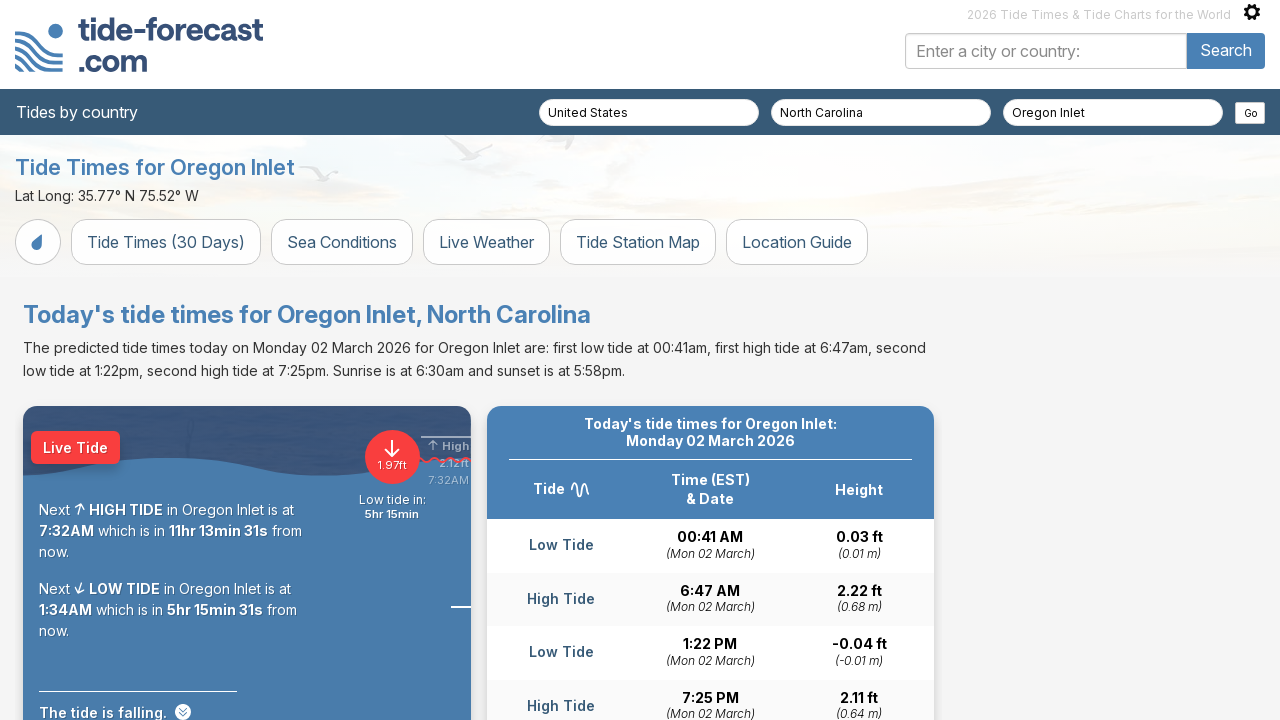

Scrolled down on tide forecast page to view tide information
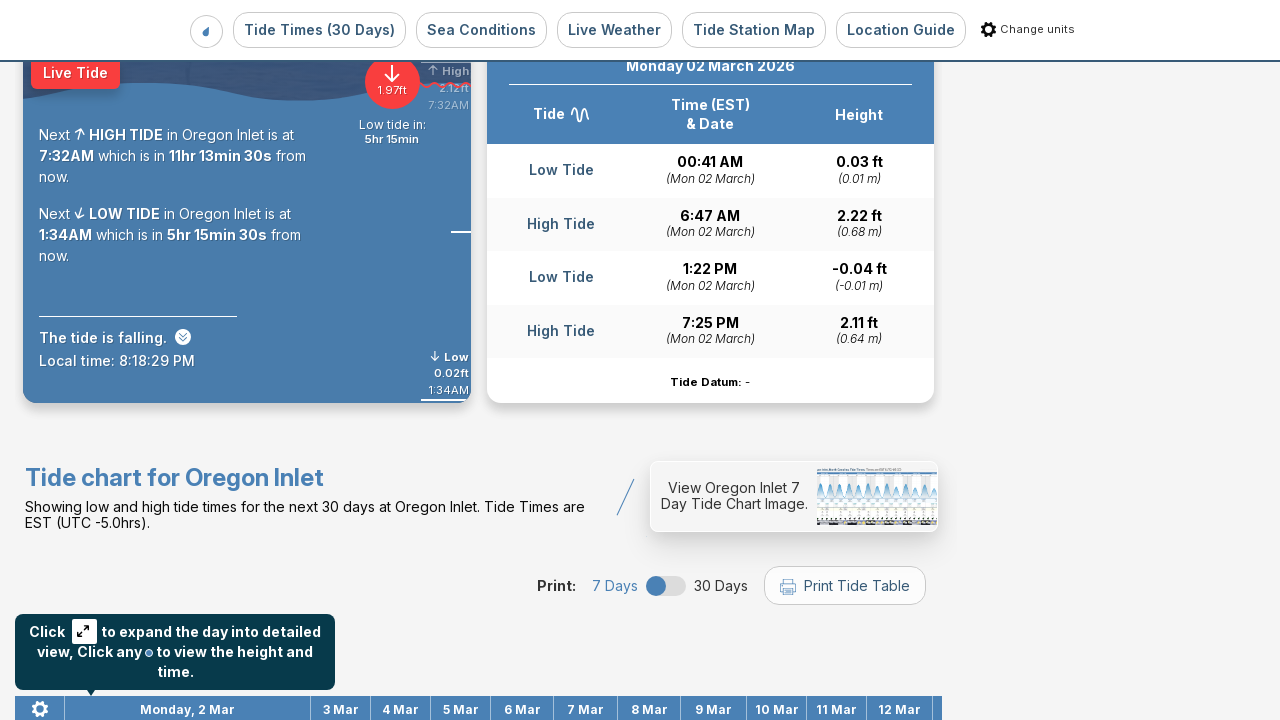

Waited for page content to load (networkidle state)
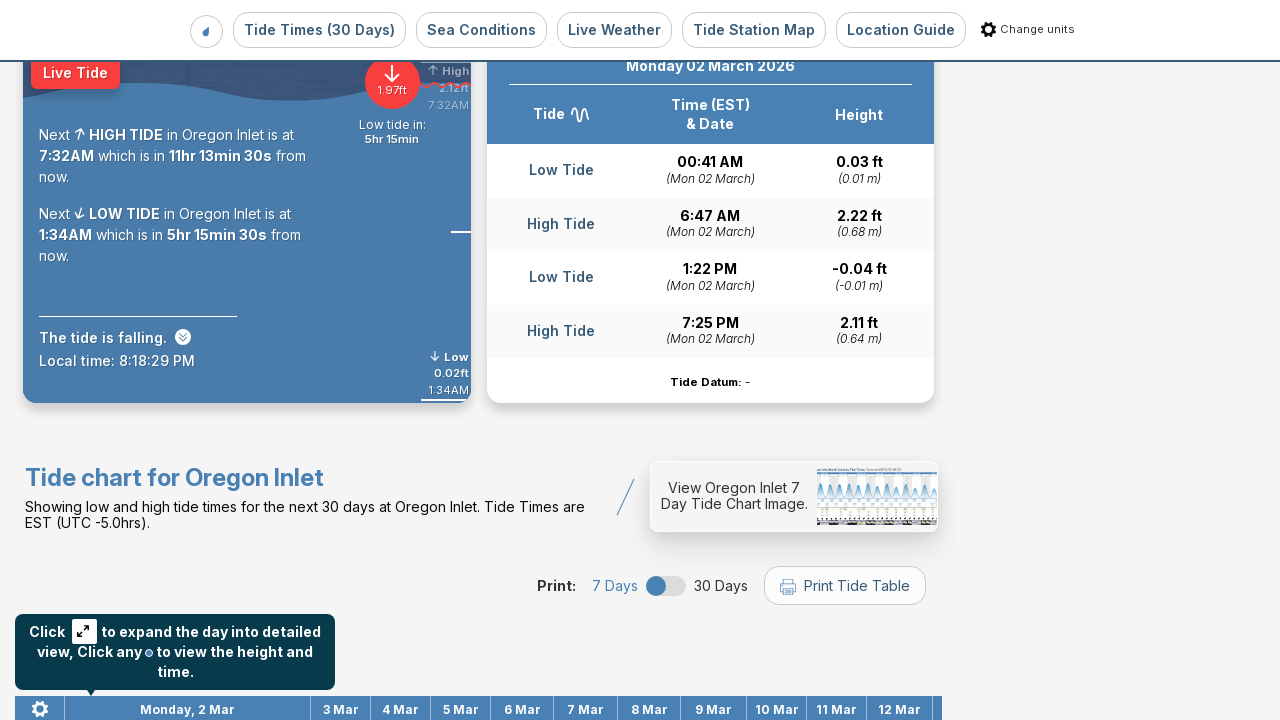

Navigated to NOAA satellite imagery page for Eastern US sector
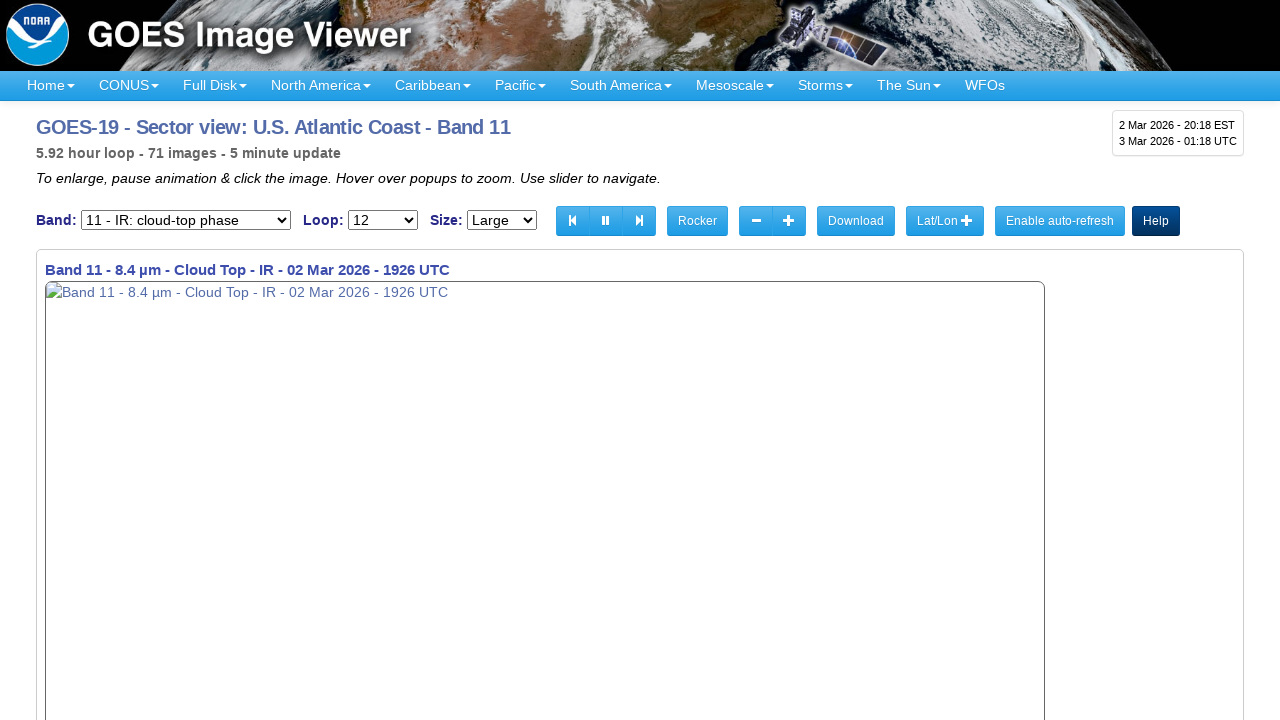

Scrolled down slightly to view satellite imagery content
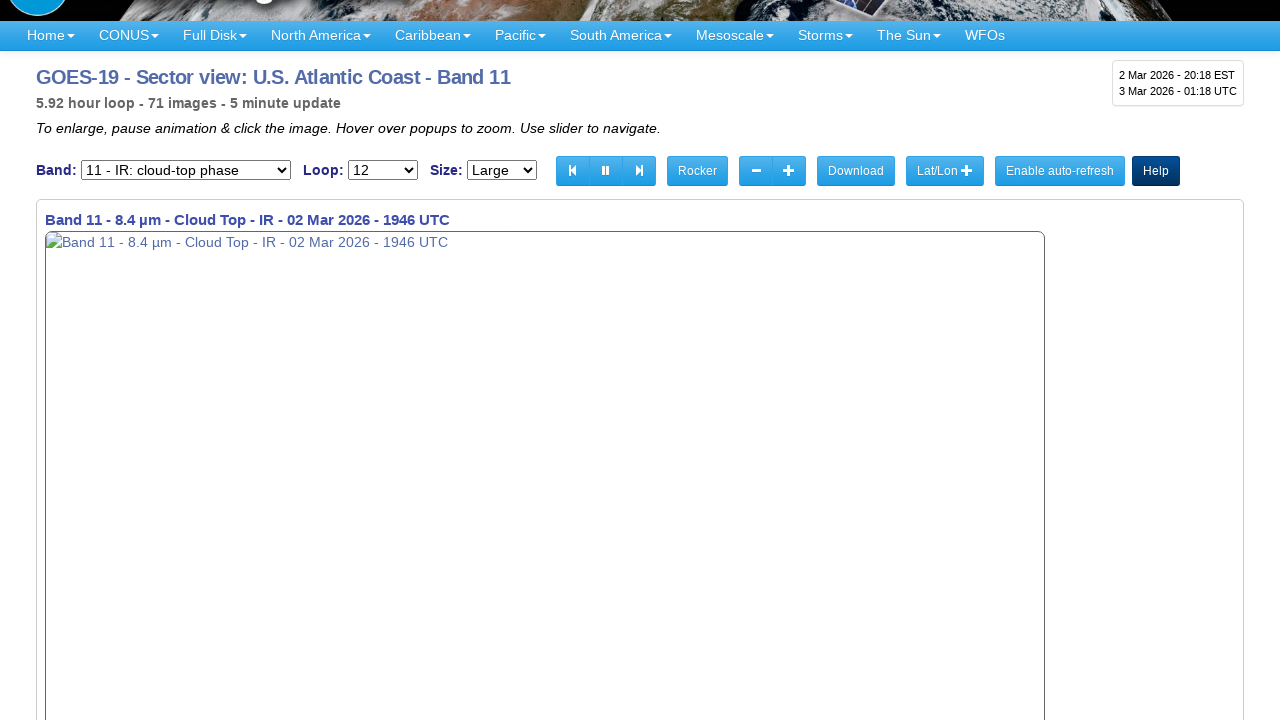

Waited for satellite imagery page to fully load (networkidle state)
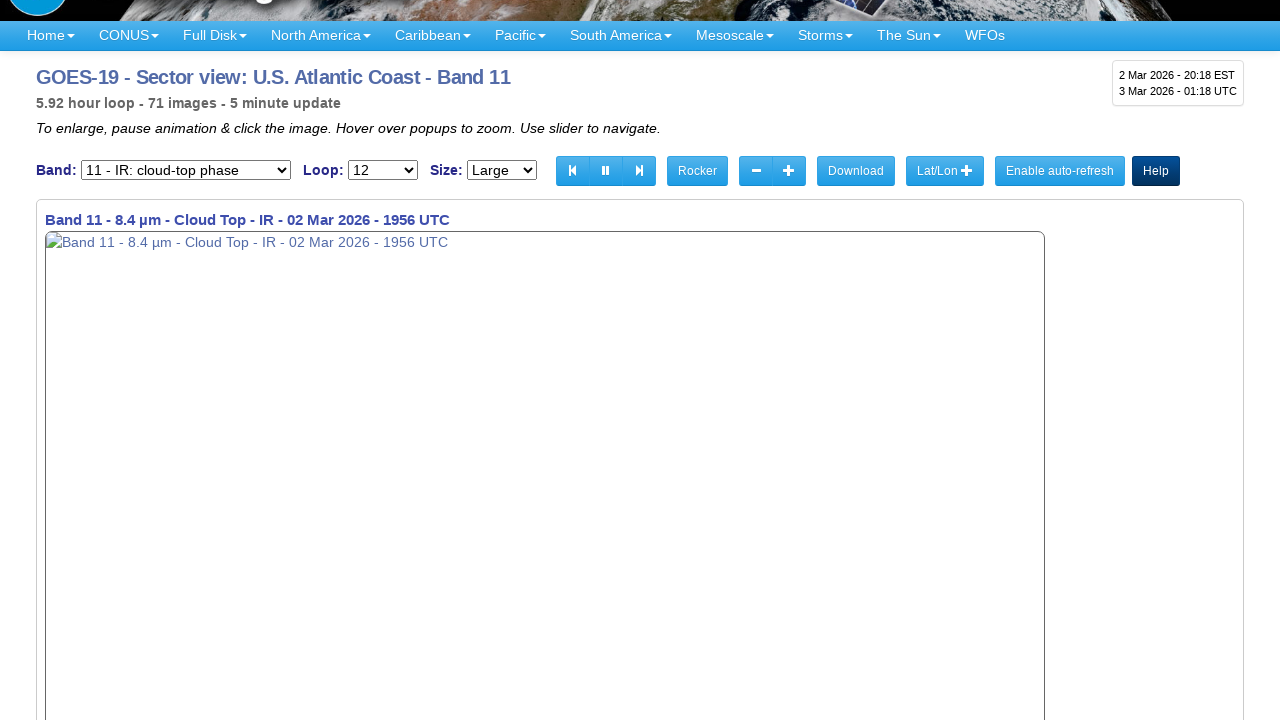

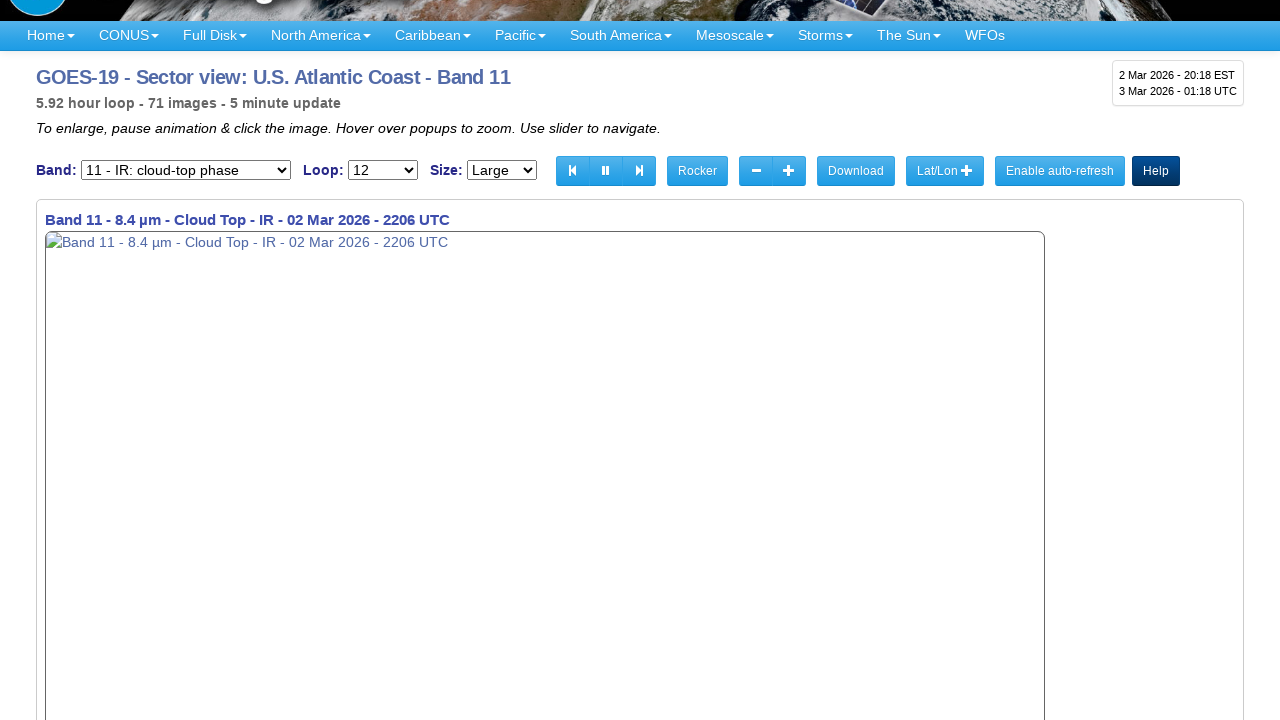